Tests filling a textarea with text using the fill method

Starting URL: https://bonigarcia.dev/selenium-webdriver-java/web-form.html

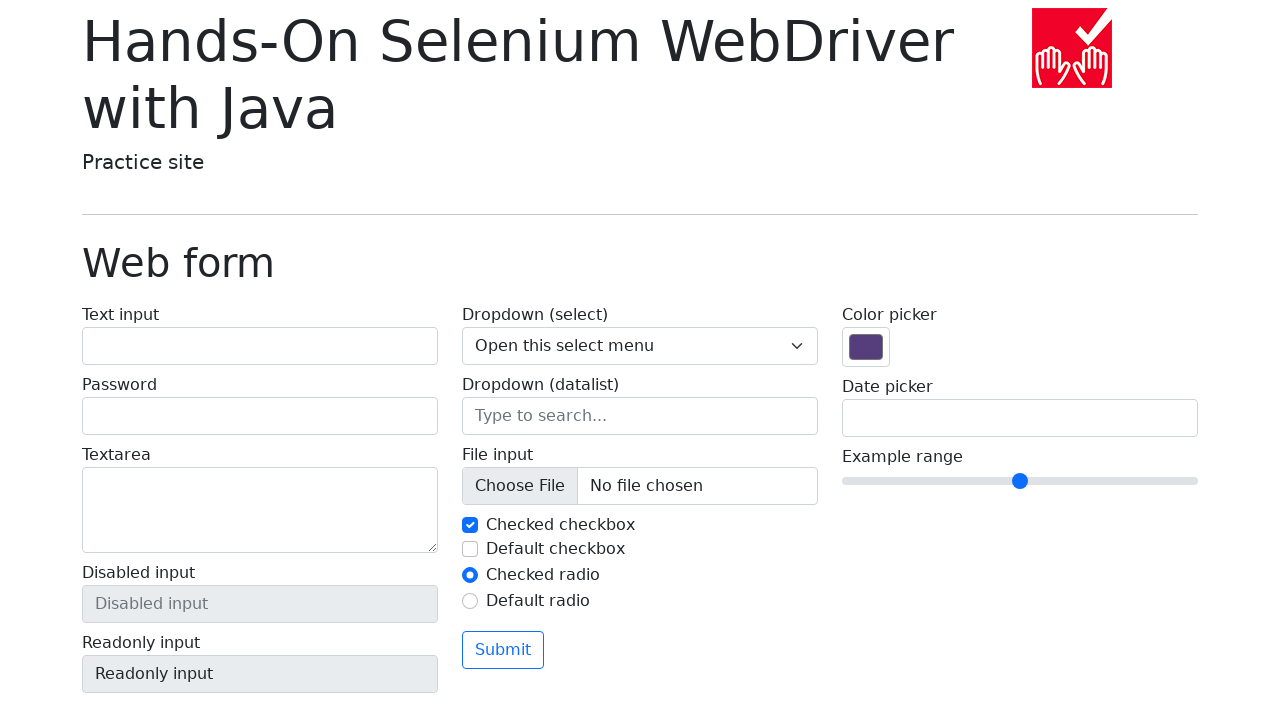

Filled textarea with 'MY TEXT AREA' on internal:label="Textarea"i
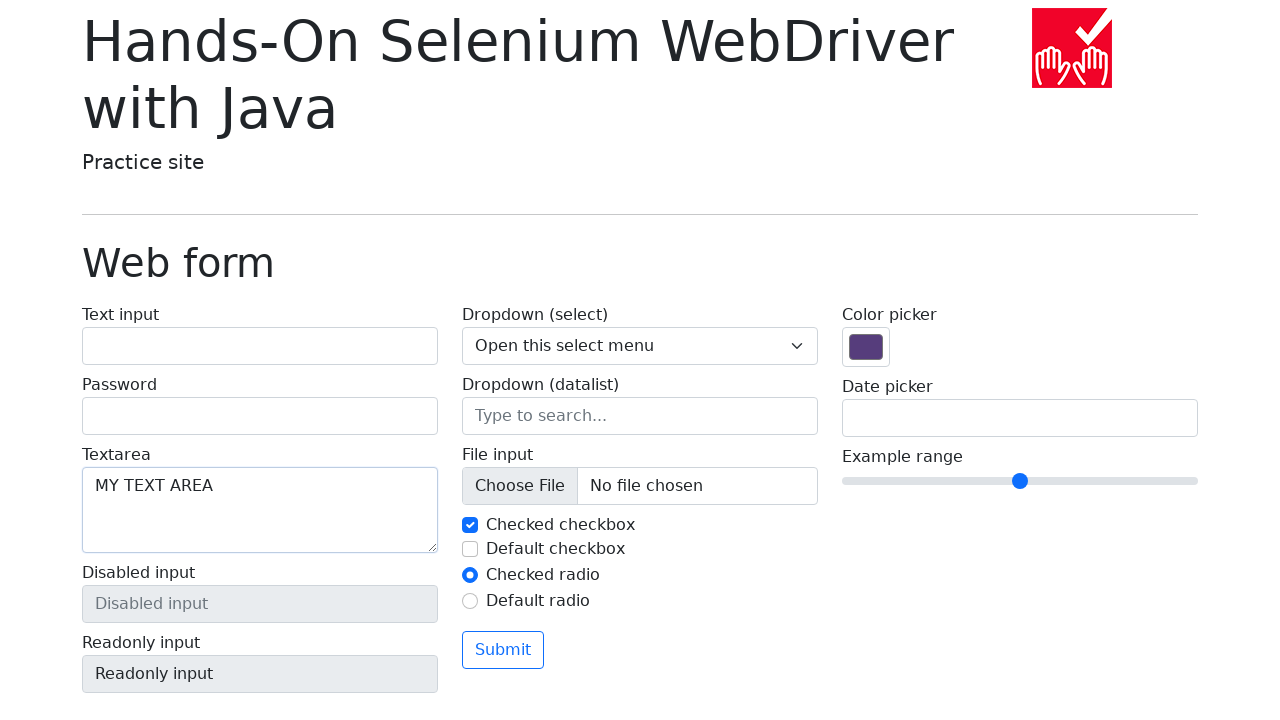

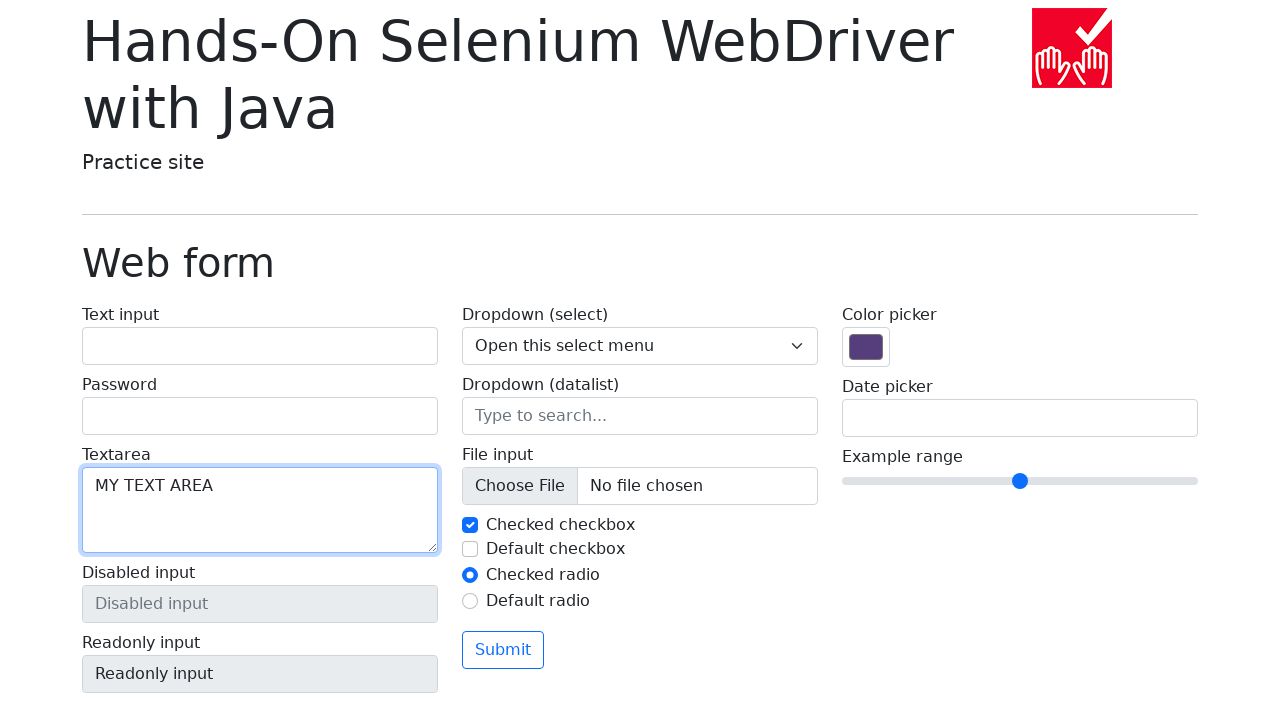